Tests YouTube search functionality by entering "Mo Salah" in the search box and submitting the search

Starting URL: https://www.youtube.com

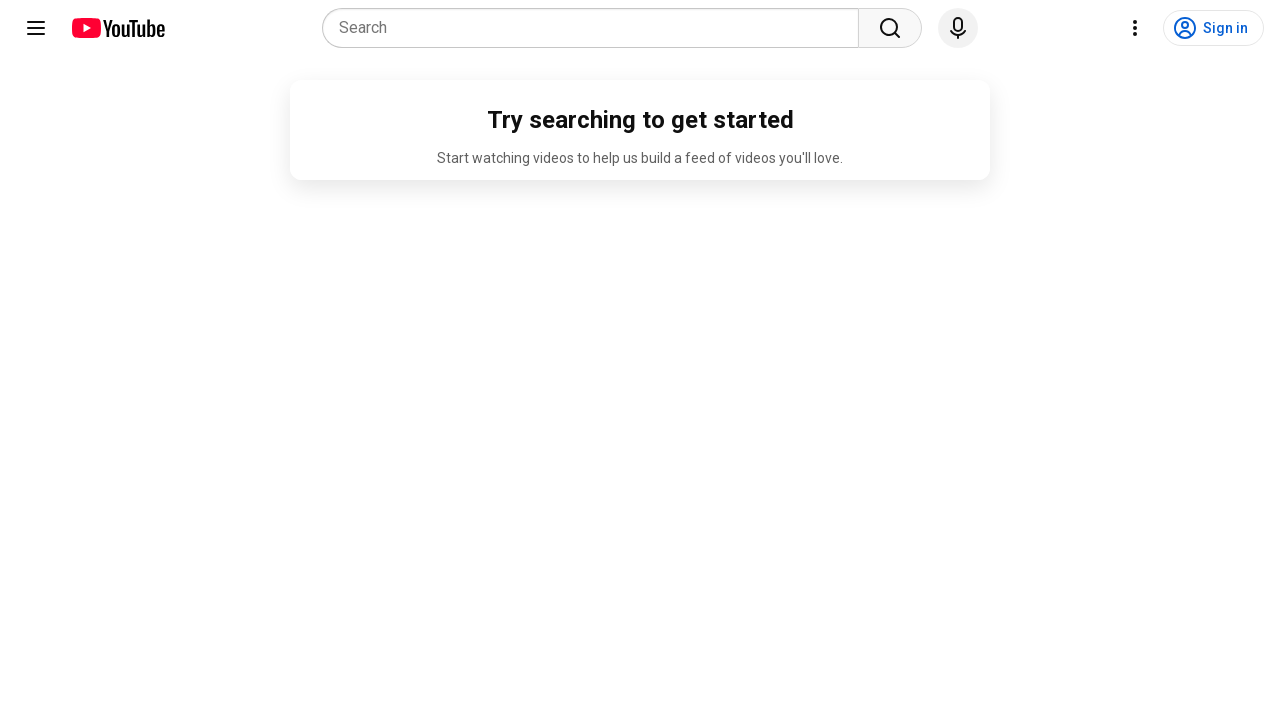

Clicked on YouTube search box at (596, 28) on input[name='search_query']
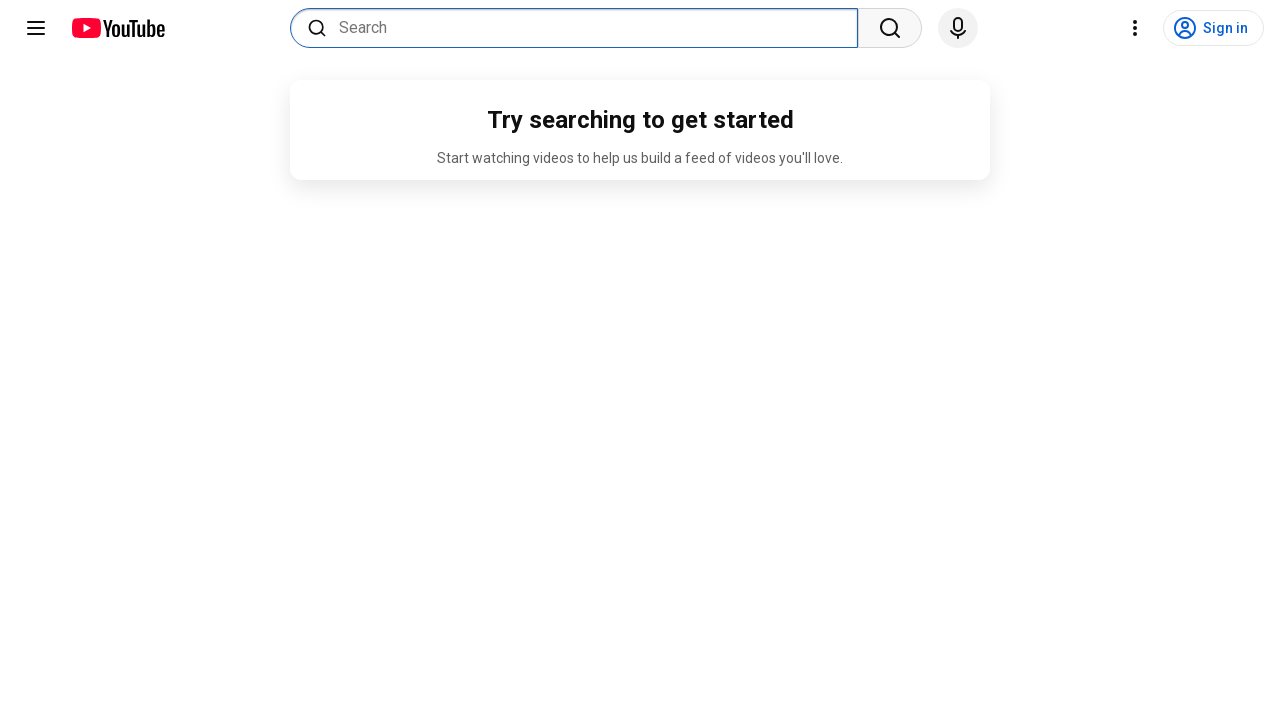

Entered 'Mo Salah' into search field on input[name='search_query']
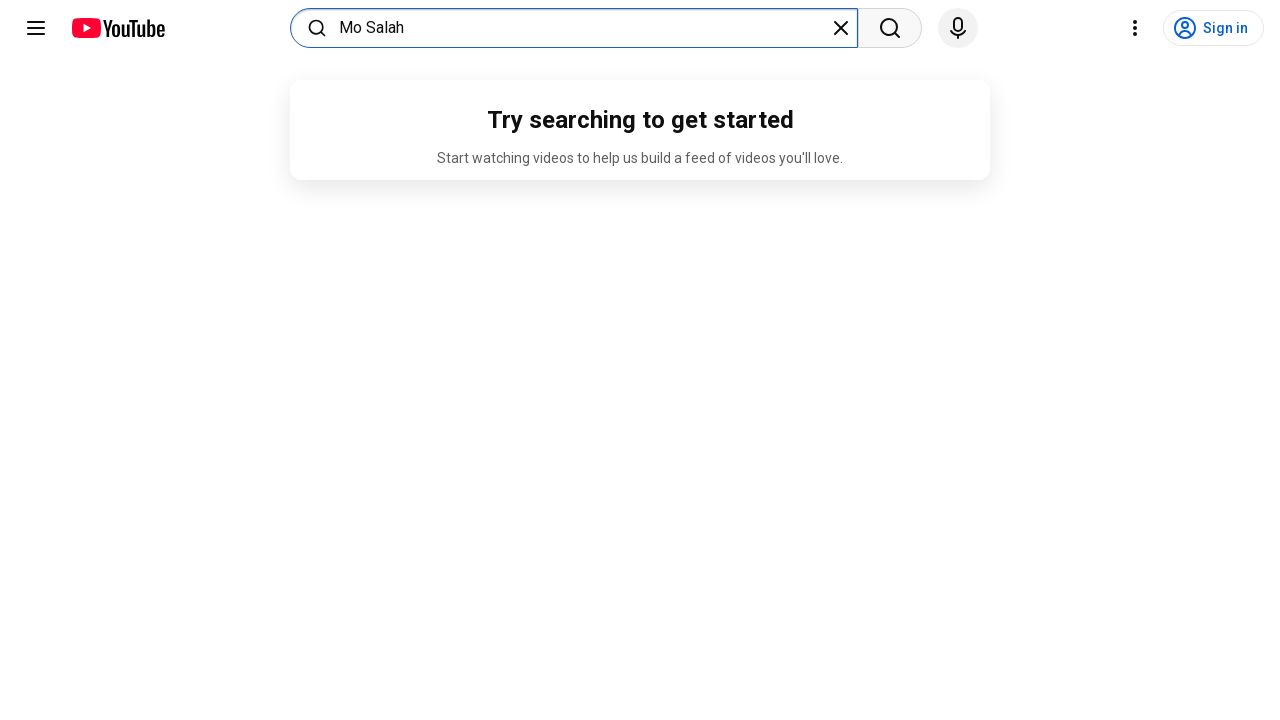

Pressed Enter to submit search for 'Mo Salah' on input[name='search_query']
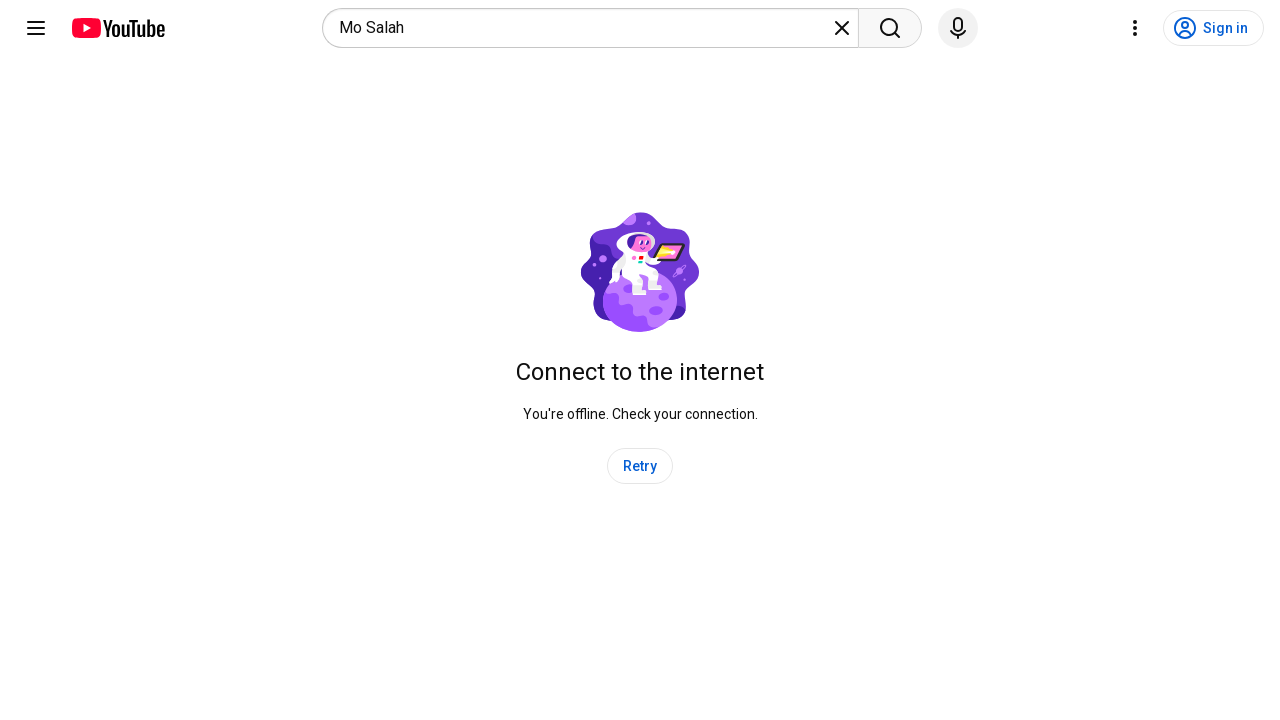

Search results loaded and network idle
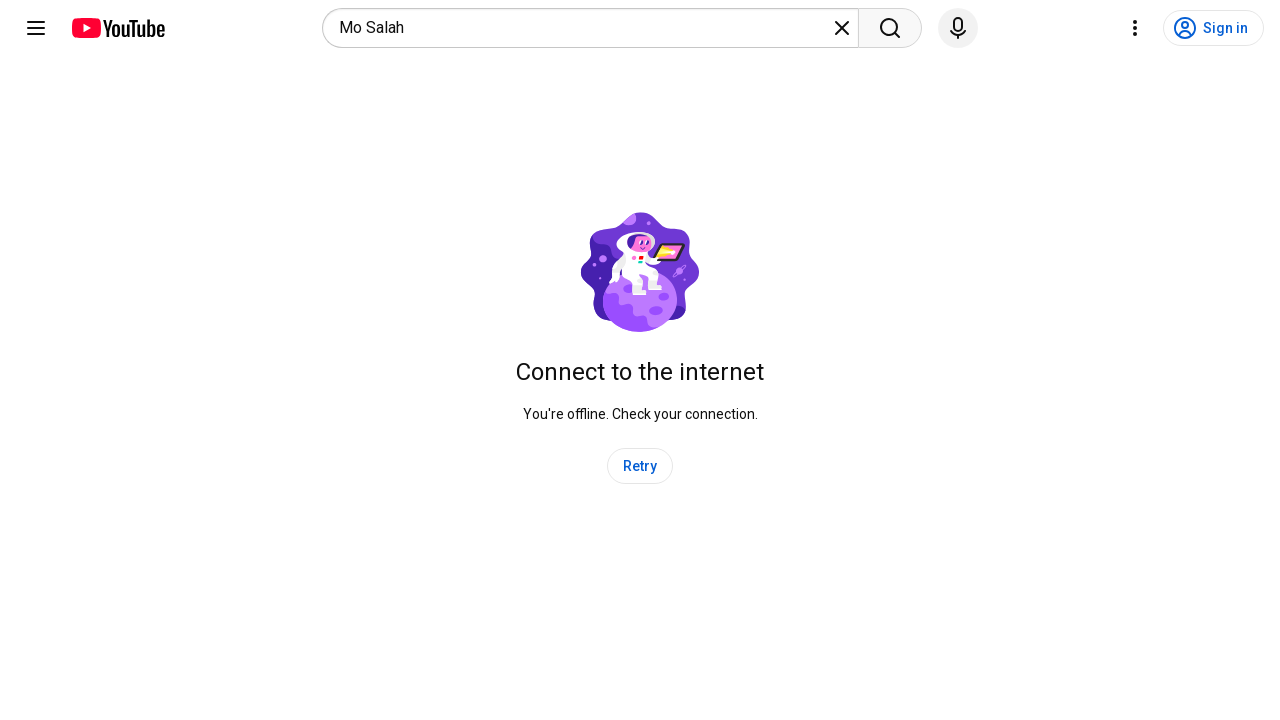

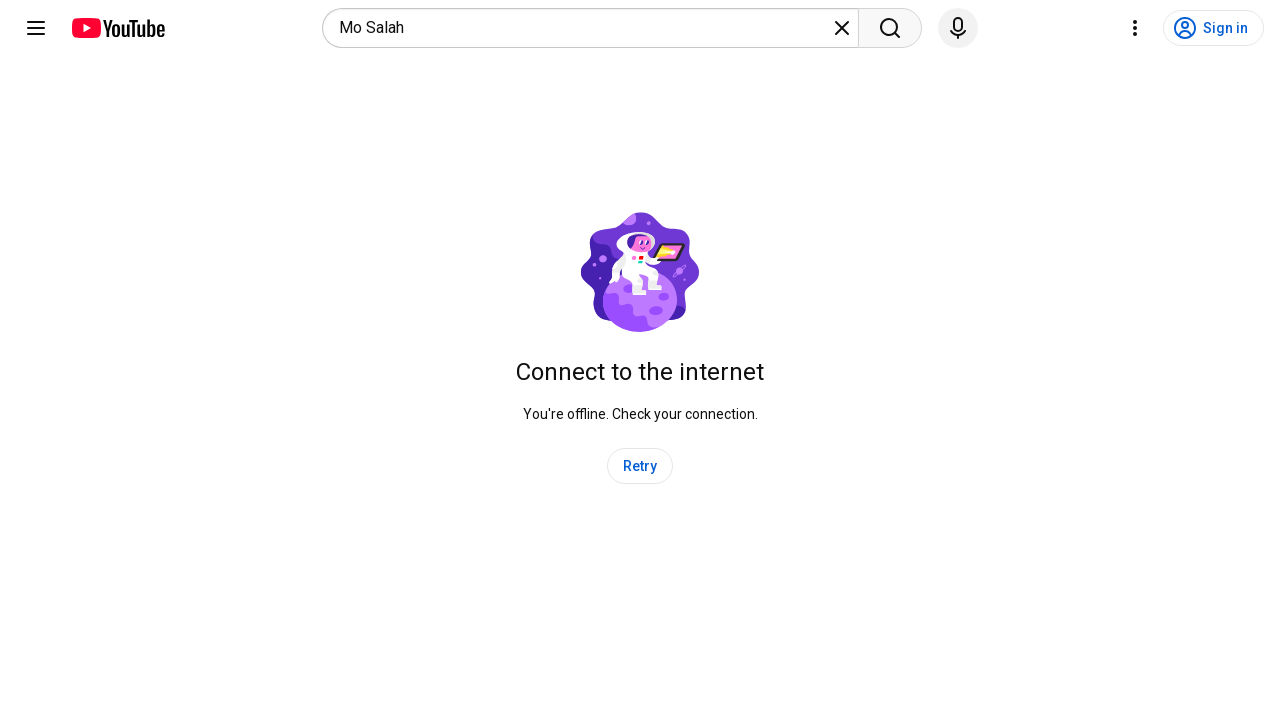